Tests drag and drop using manual mouse operations by hovering, pressing mouse down, moving to target, and releasing

Starting URL: https://commitquality.com/practice-drag-and-drop

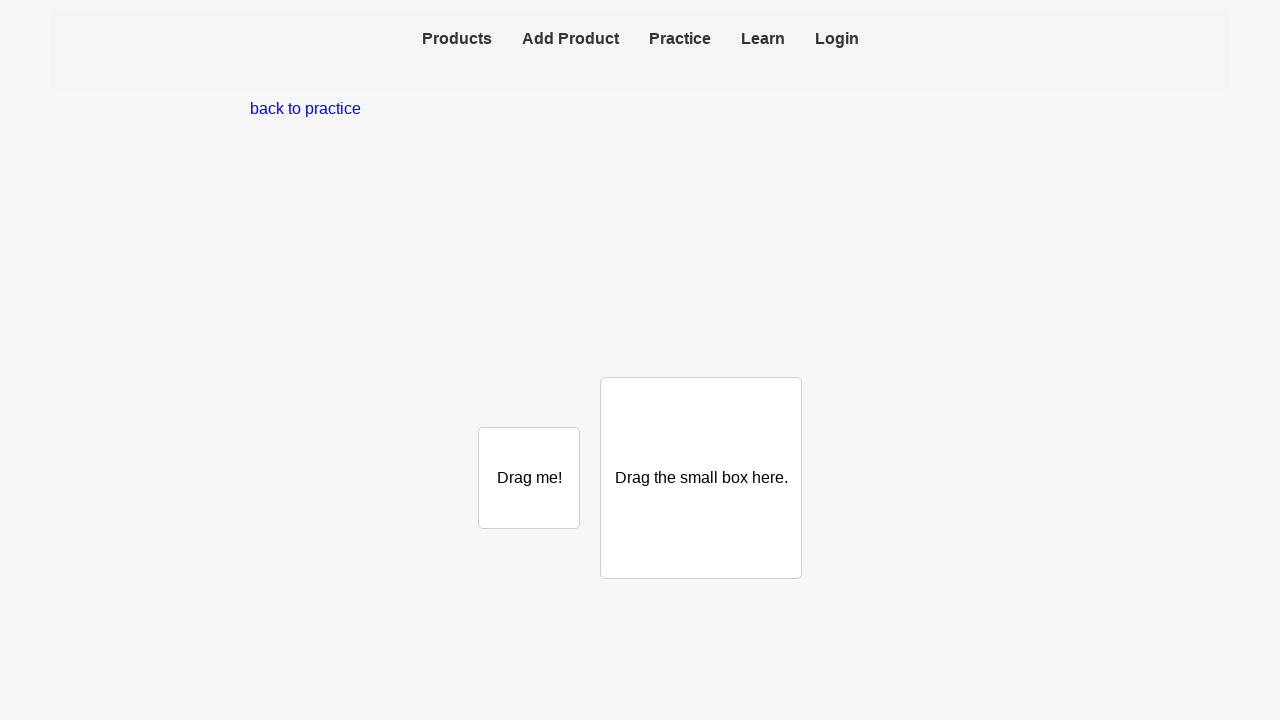

Hovered over the small box to prepare for drag operation at (529, 478) on #small-box
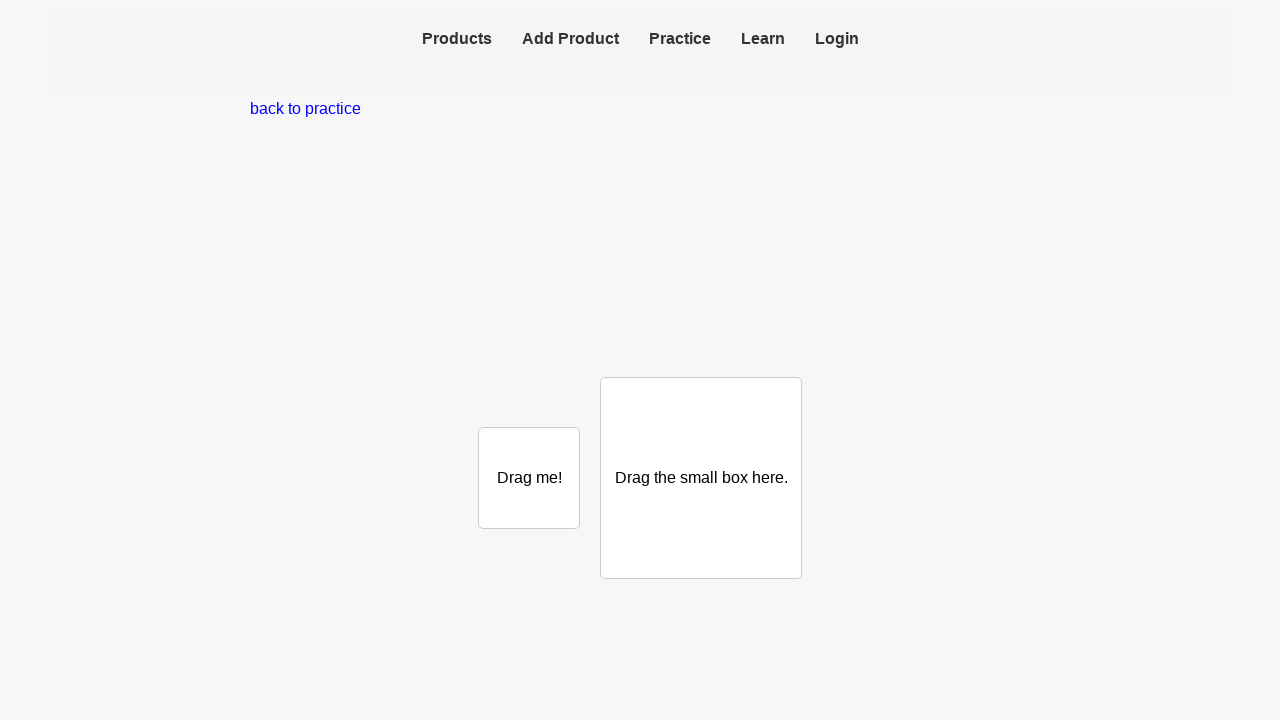

Pressed and held left mouse button on small box at (529, 478)
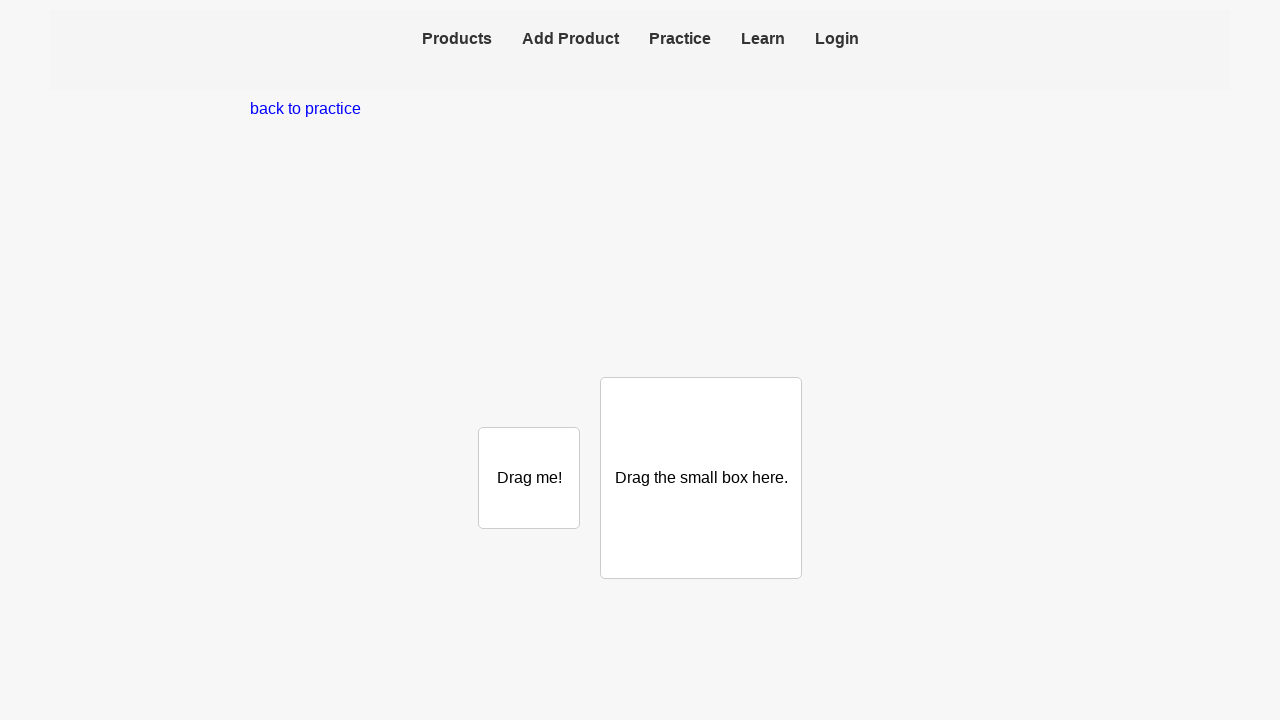

Moved mouse to large box while holding down left mouse button at (701, 478) on .large-box
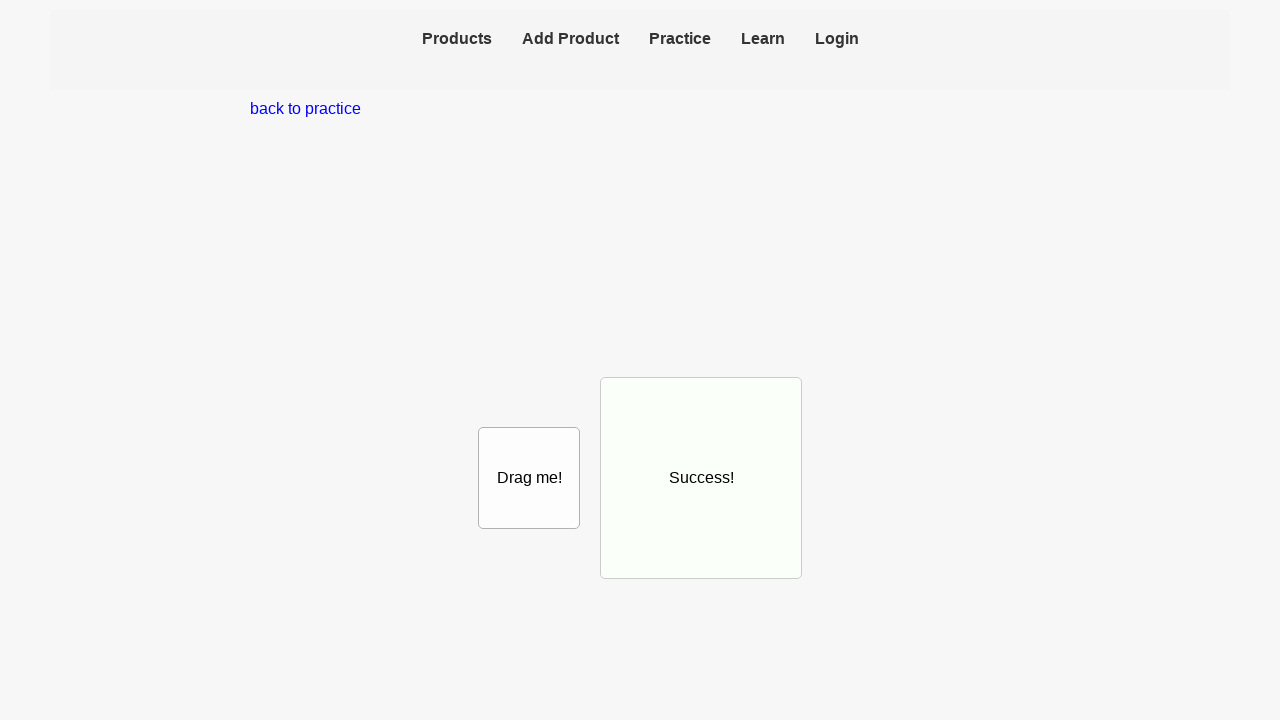

Released left mouse button to complete drag and drop at (701, 478)
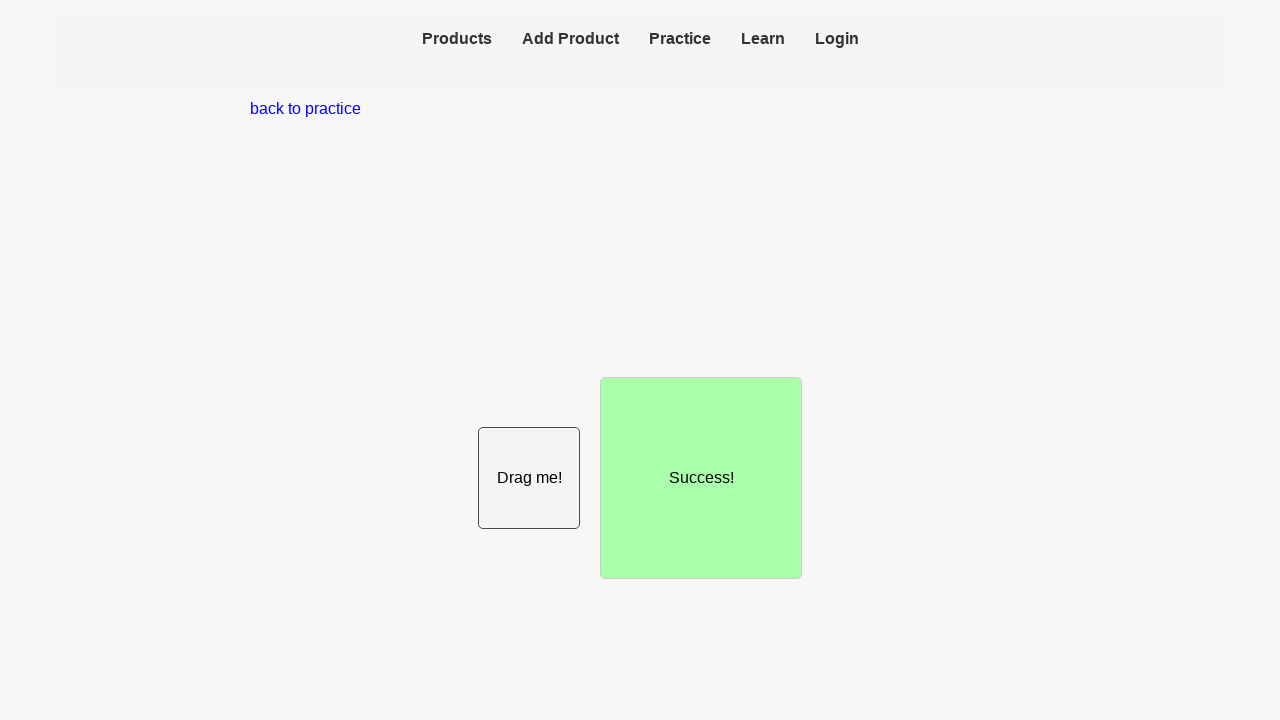

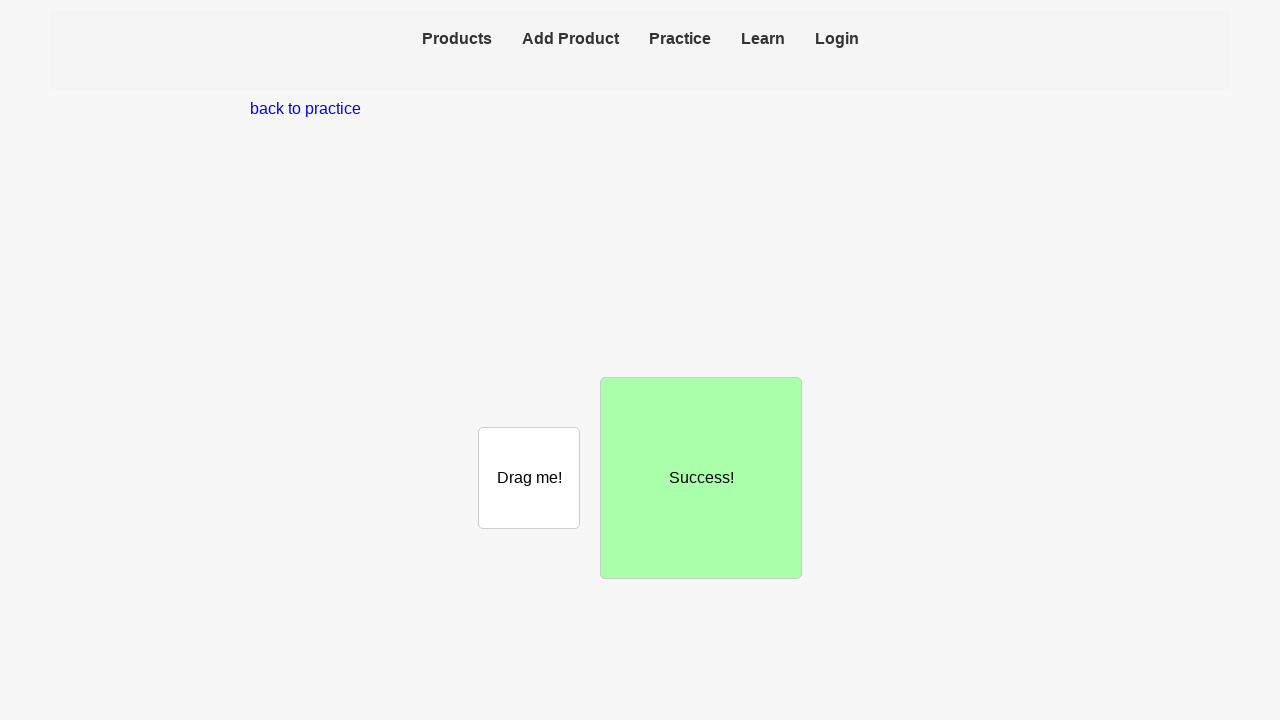